Navigates to the Mars news page and waits for the news article content to load

Starting URL: https://data-class-mars.s3.amazonaws.com/Mars/index.html

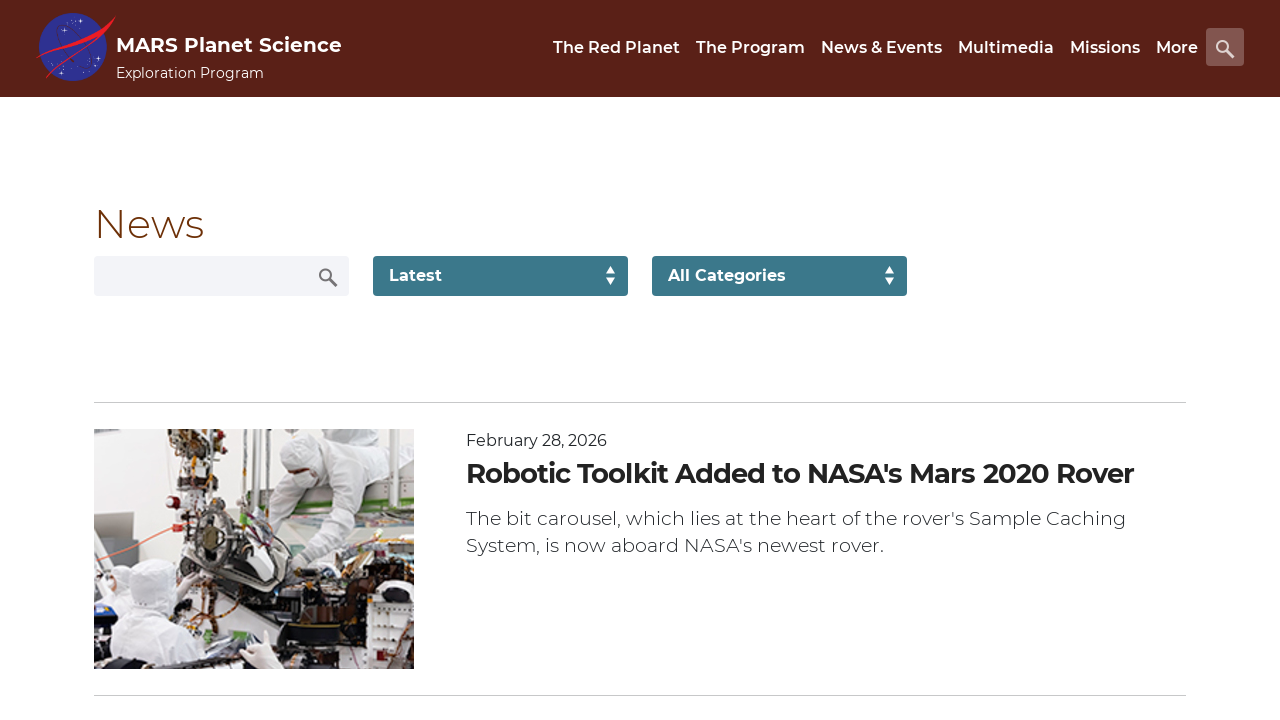

Navigated to Mars news page
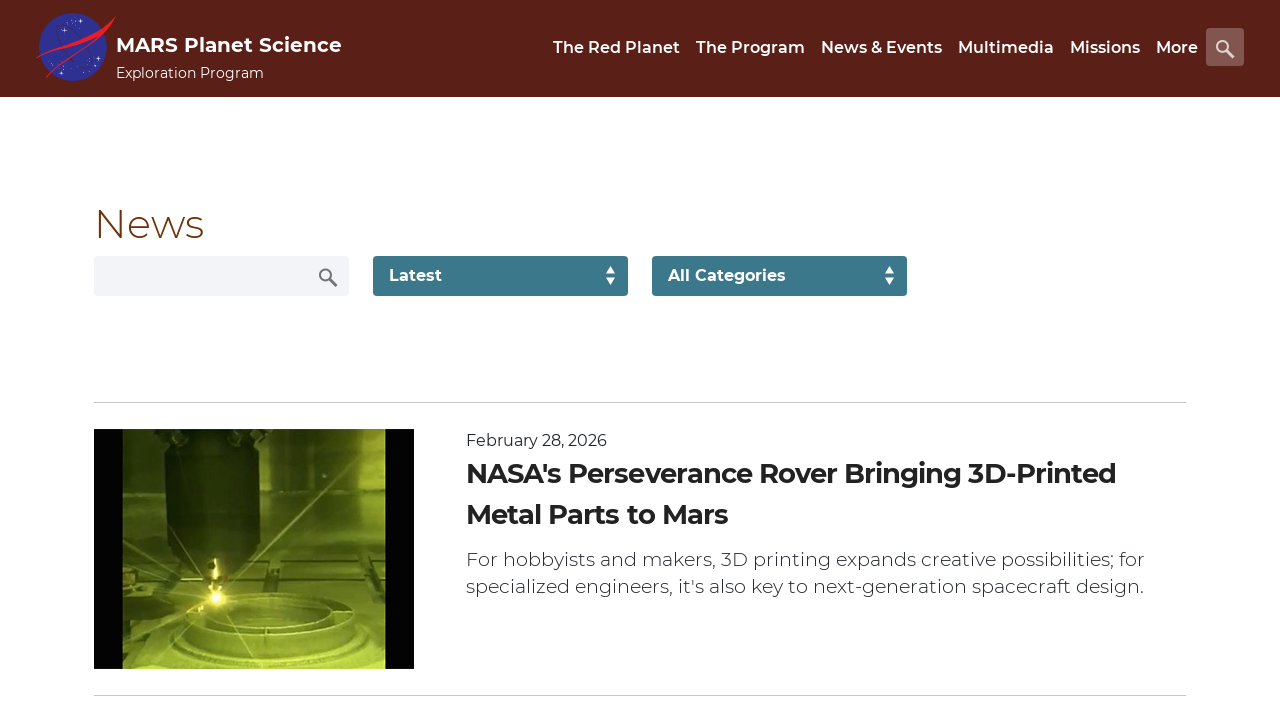

News list content loaded
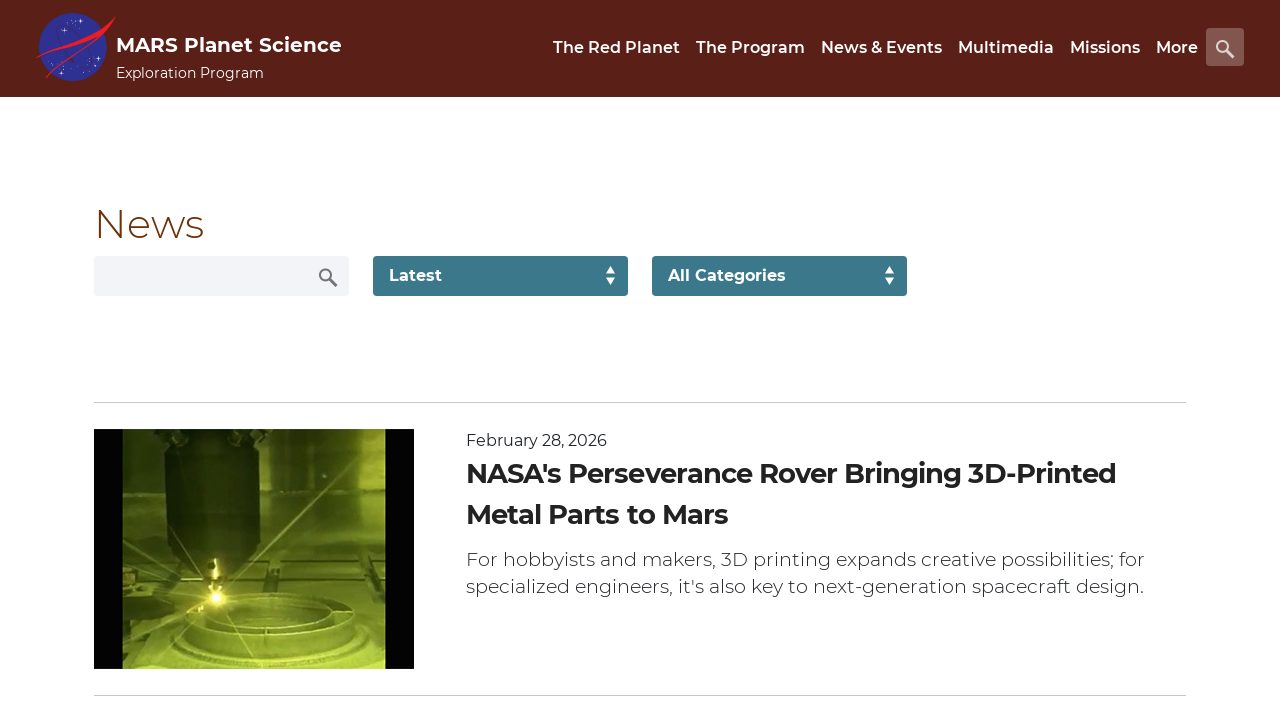

News article title is present
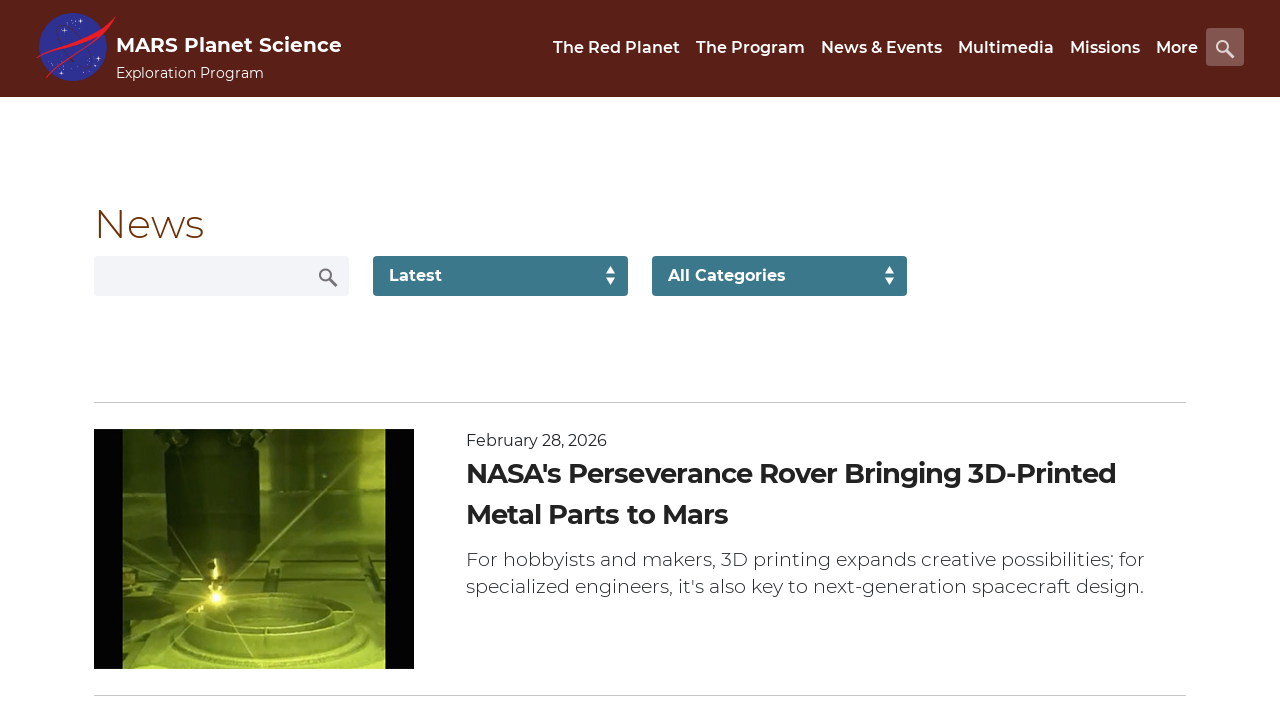

Article teaser body is present
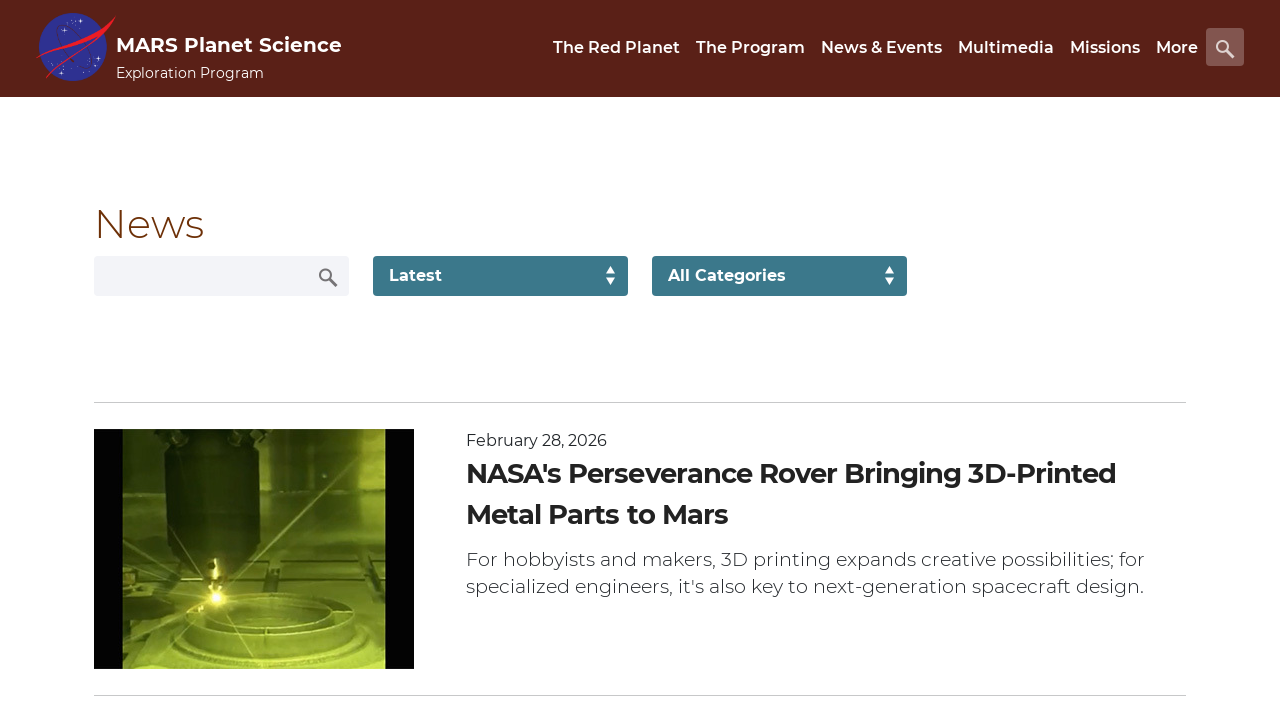

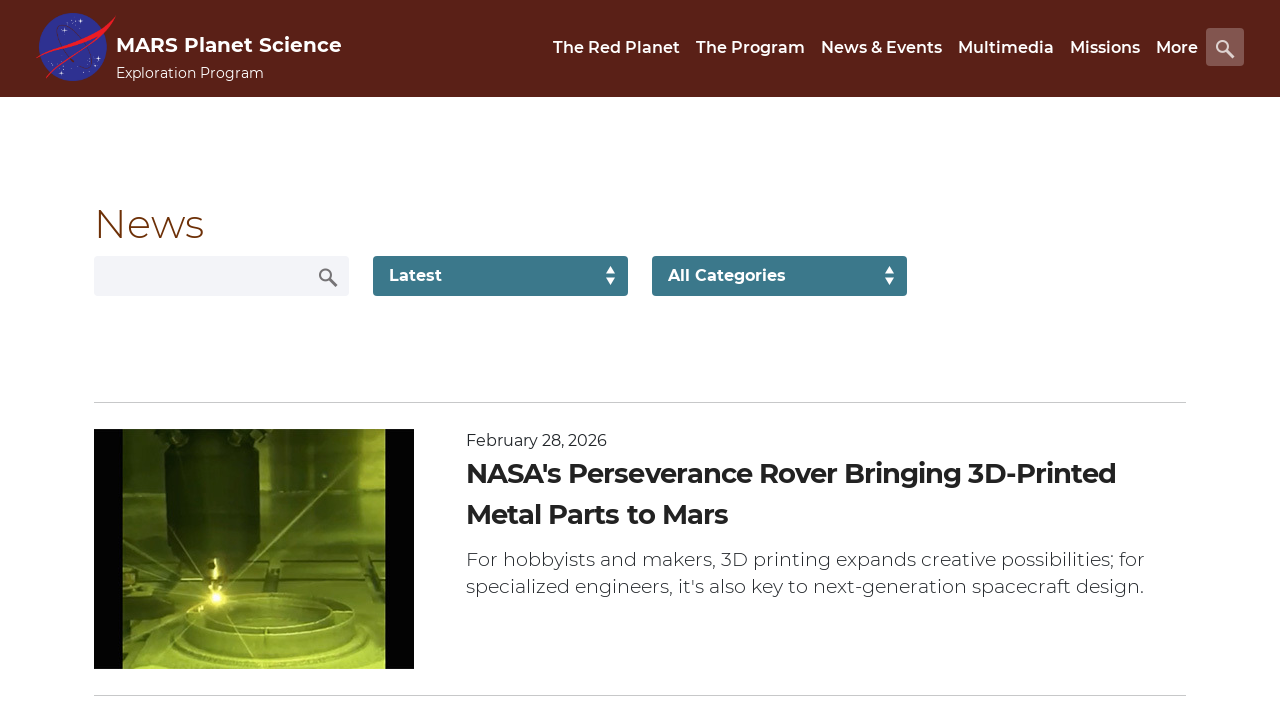